Tests show/hide functionality of a text field by clicking show button, entering text, then clicking hide button

Starting URL: https://codenboxautomationlab.com/practice/

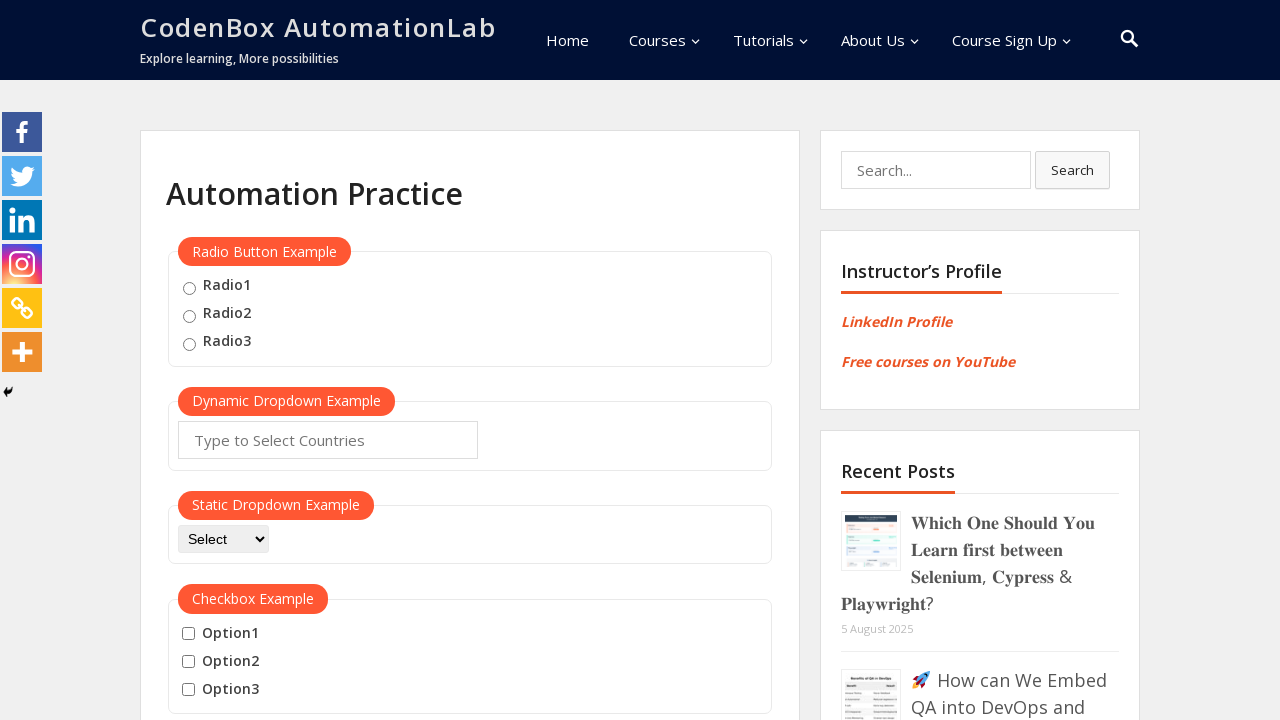

Scrolled down to element displayed section
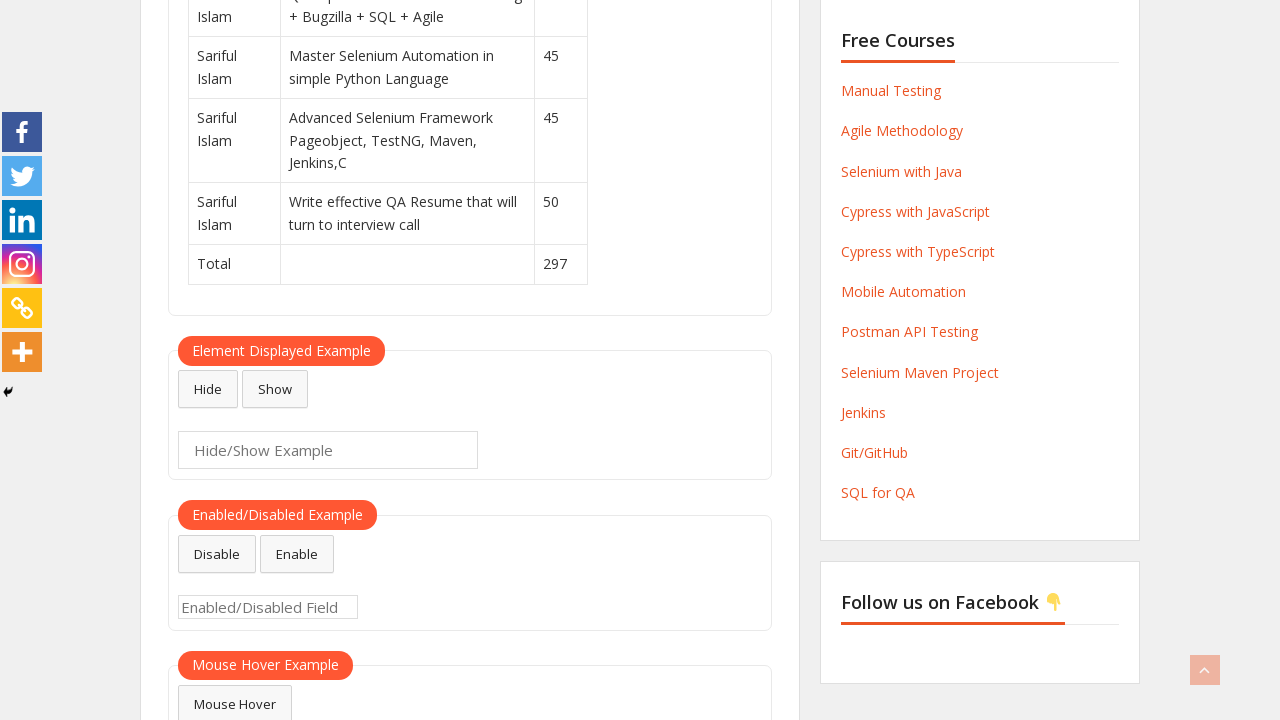

Clicked show button to display text field at (275, 389) on #show-textbox
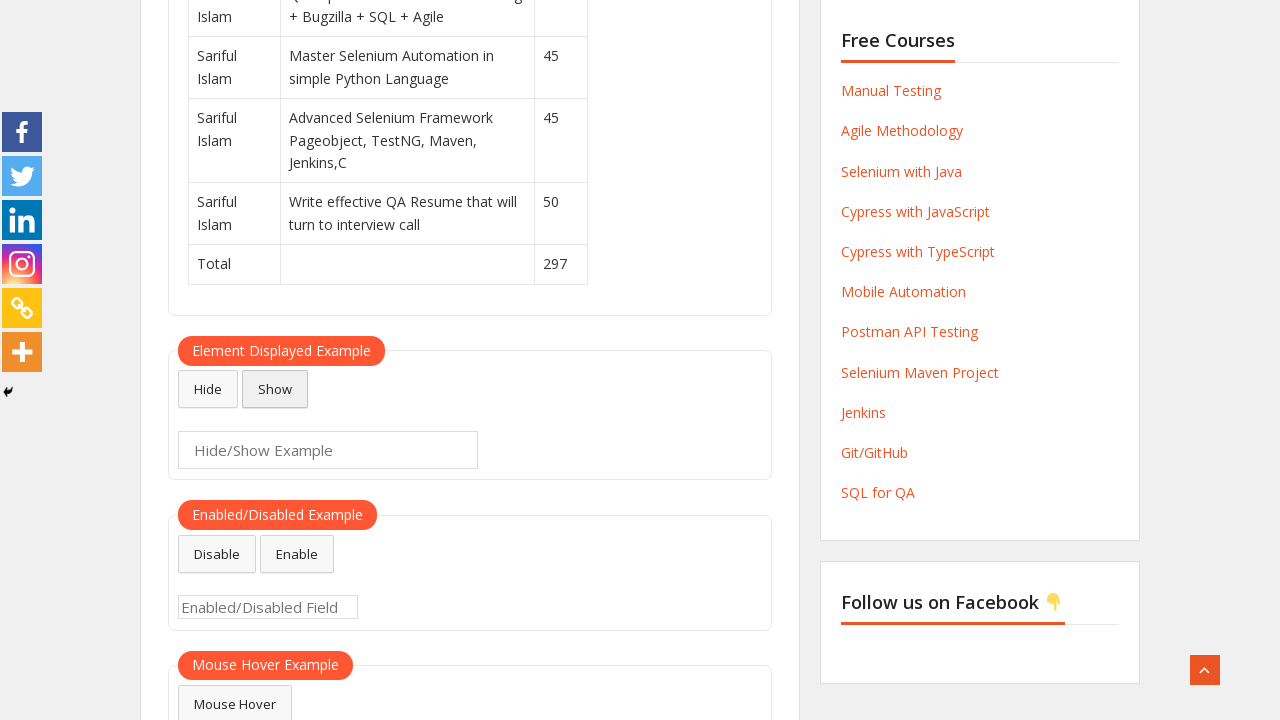

Entered 'Michael Davis' into the text field on #displayed-text
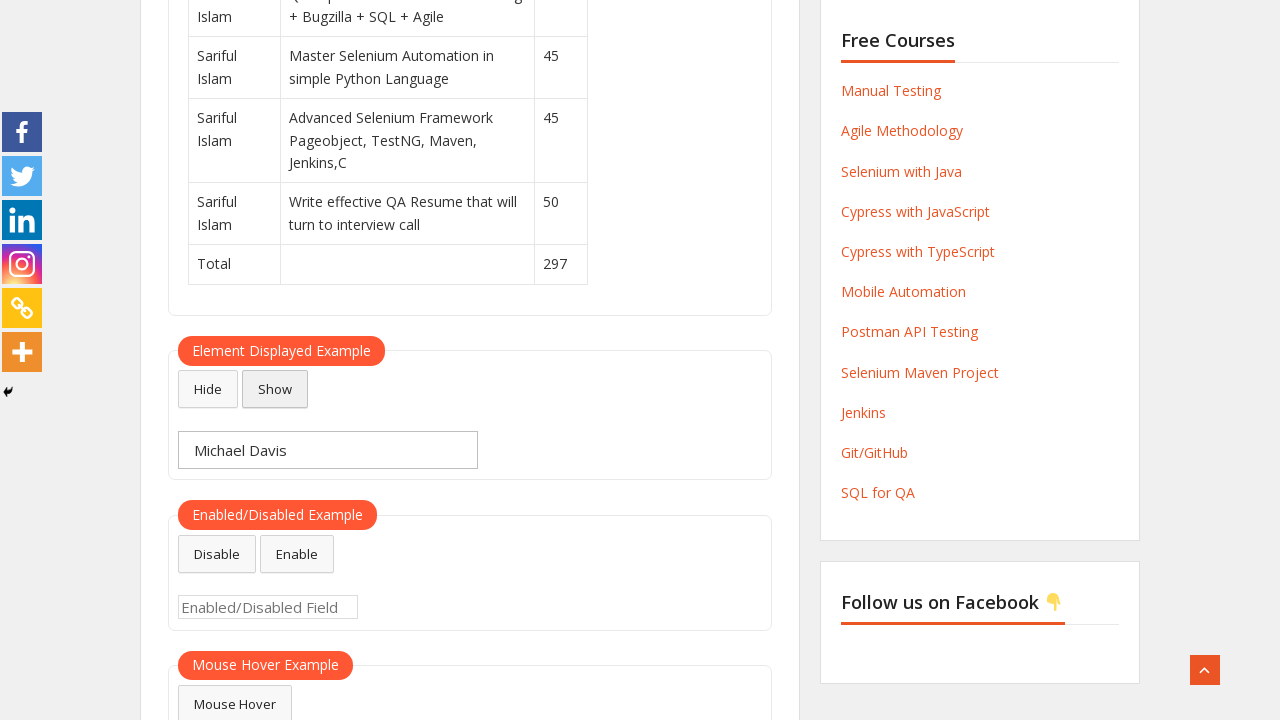

Clicked hide button to hide text field at (208, 389) on #hide-textbox
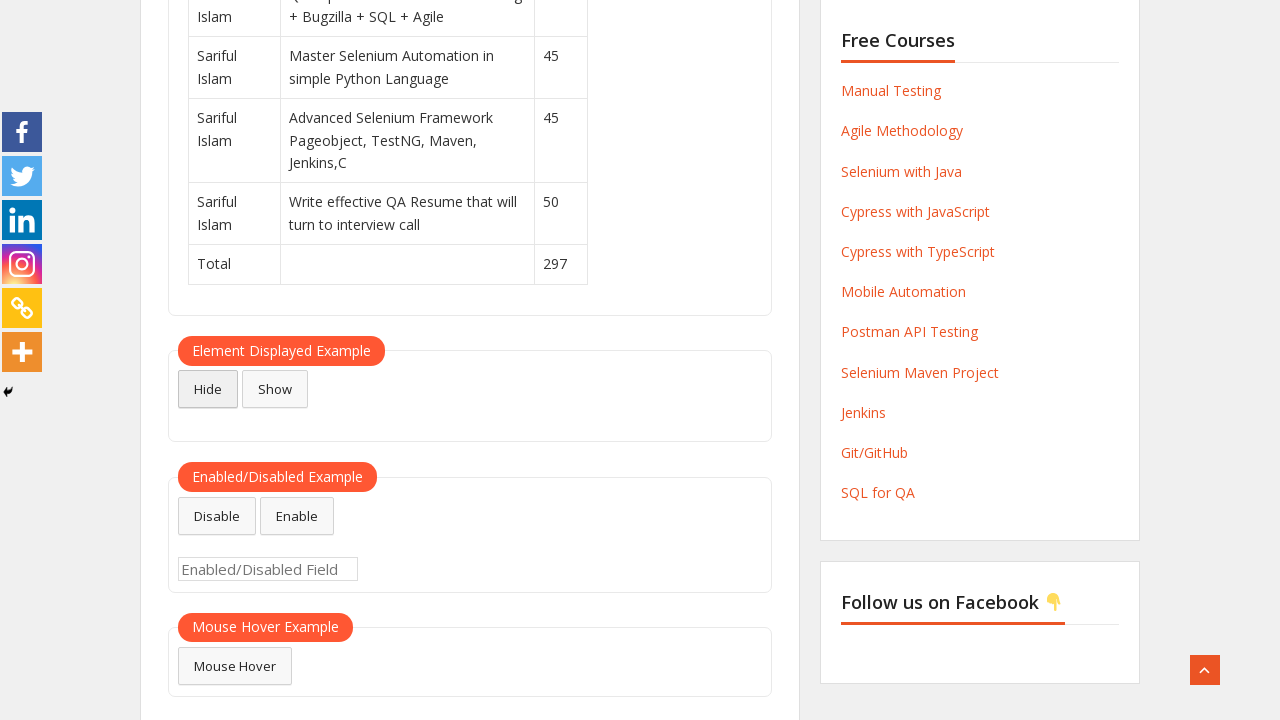

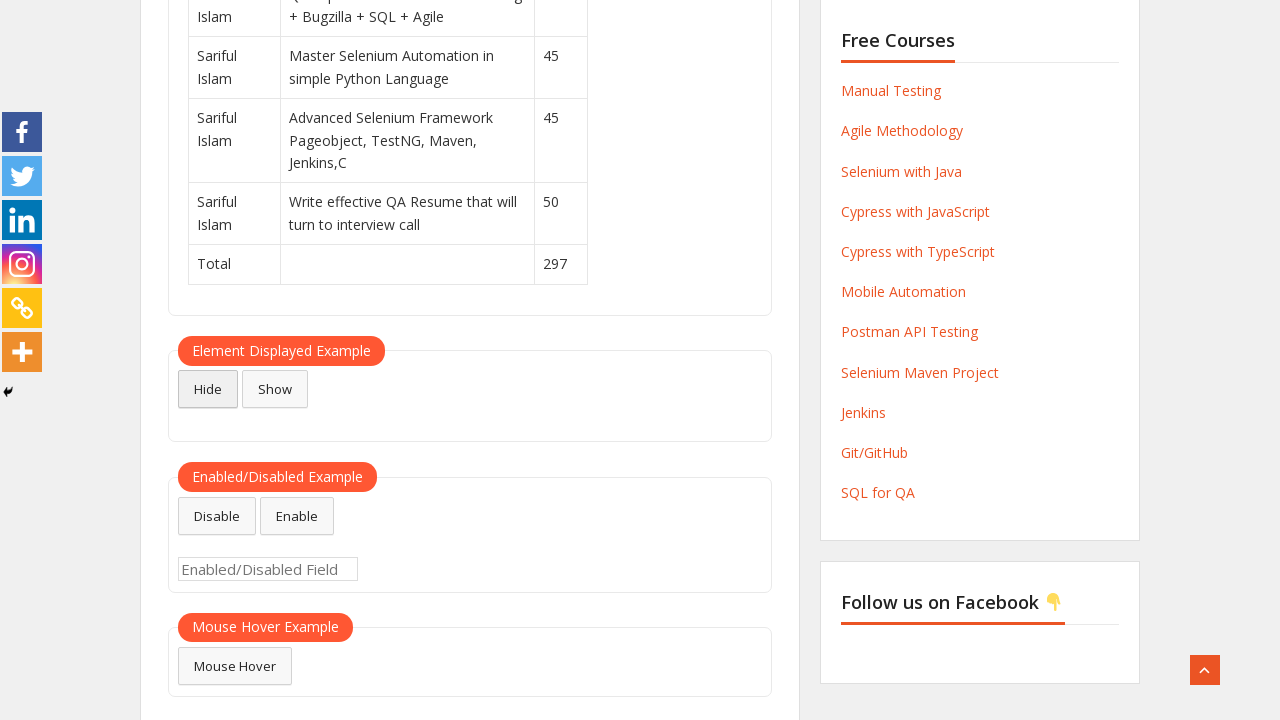